Tests removing an element by first adding one, then clicking the Delete button and verifying the element is removed

Starting URL: https://the-internet.herokuapp.com/add_remove_elements/

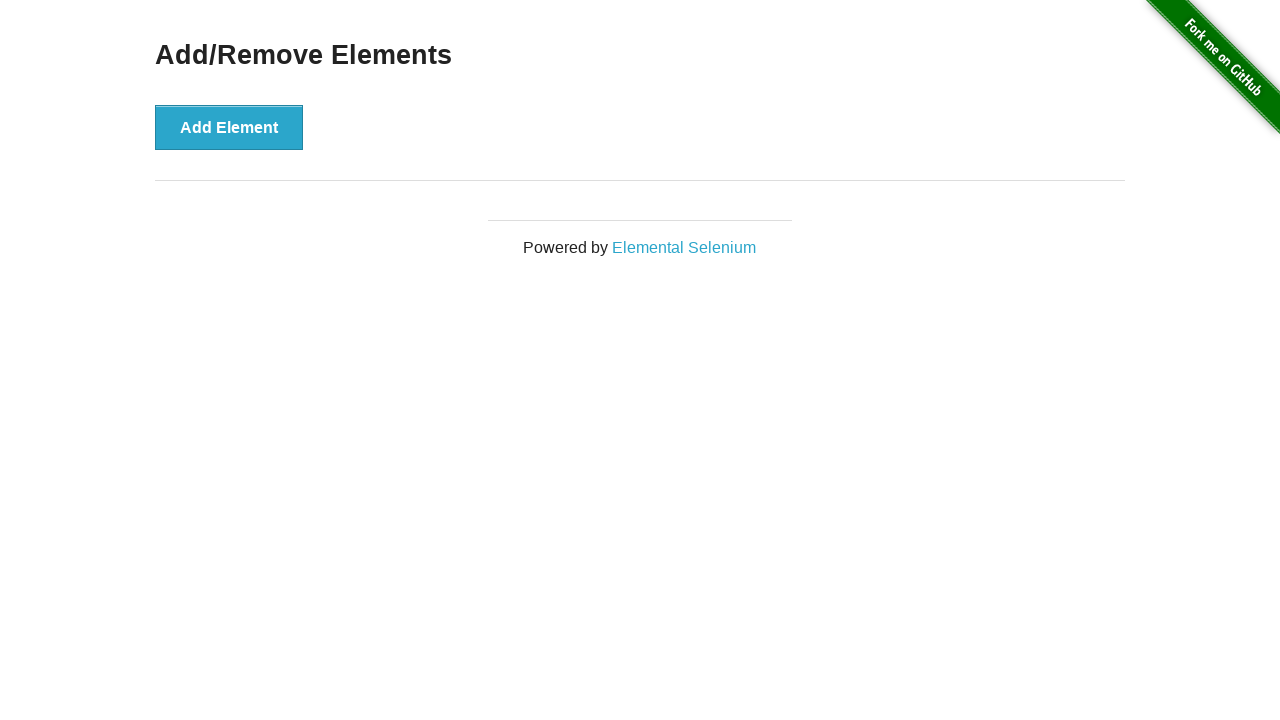

Clicked 'Add Element' button at (229, 127) on button:has-text('Add Element')
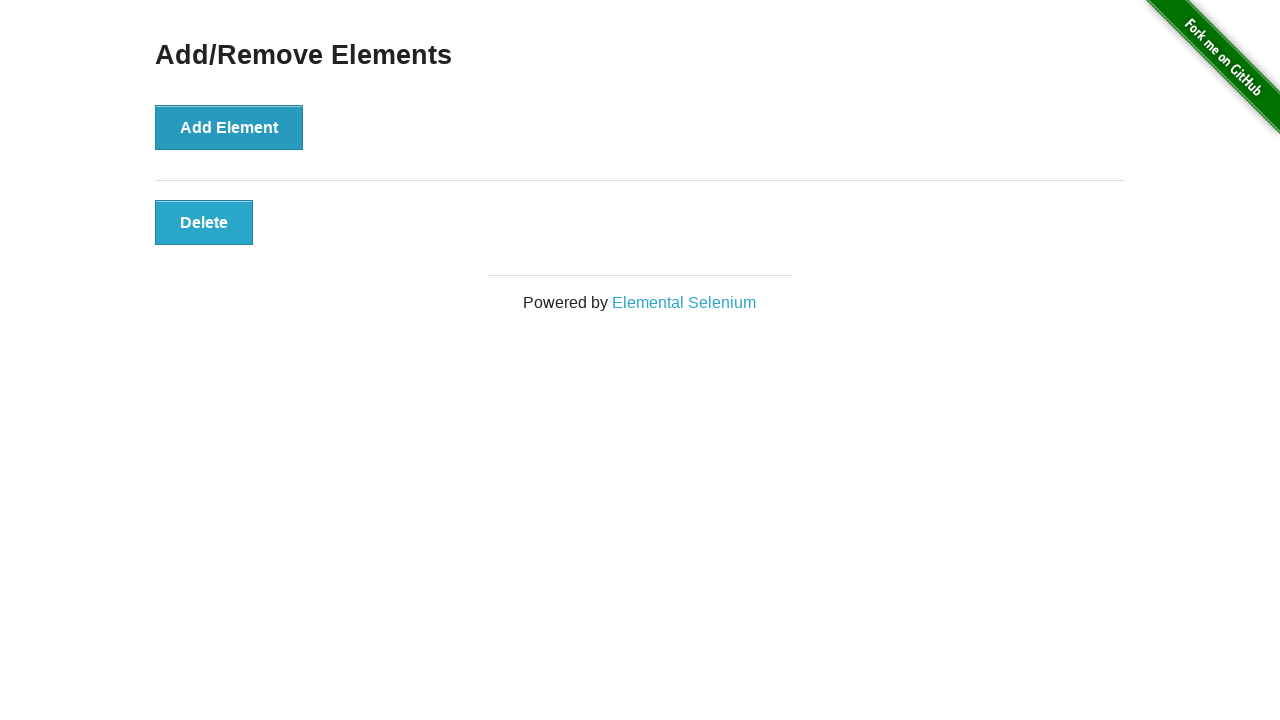

Delete button appeared after adding element
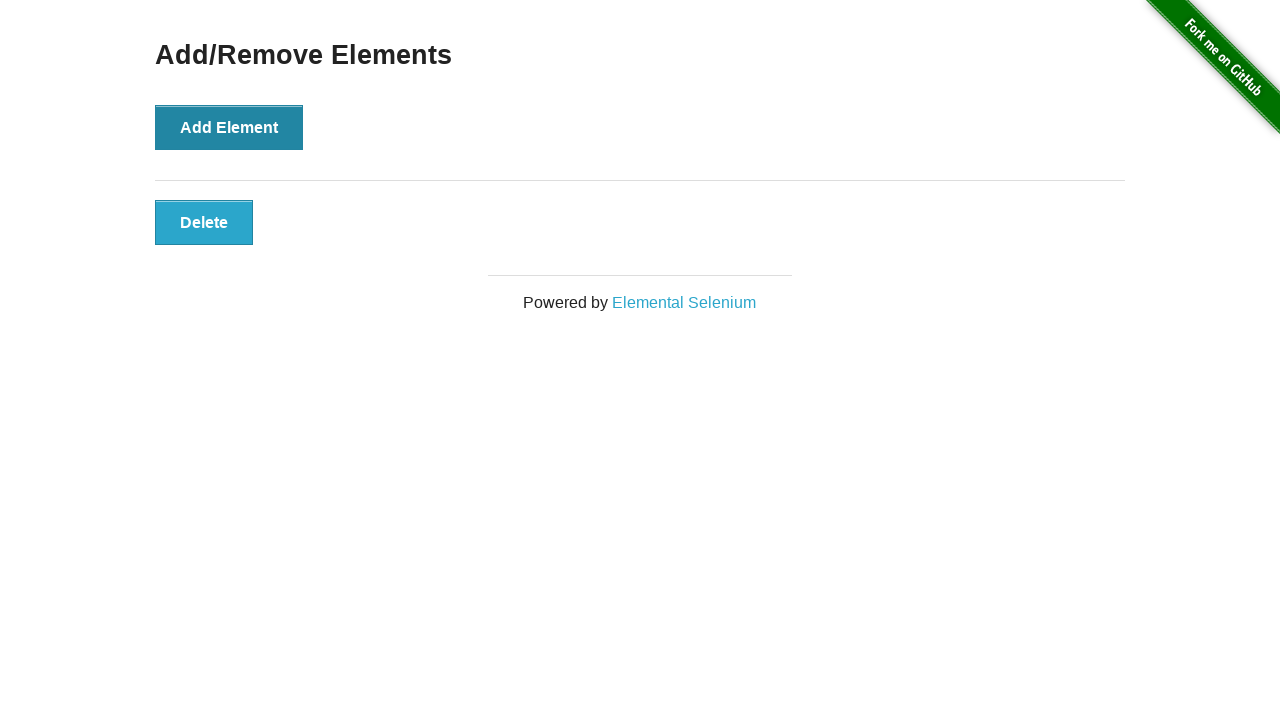

Clicked Delete button to remove element at (204, 222) on .added-manually
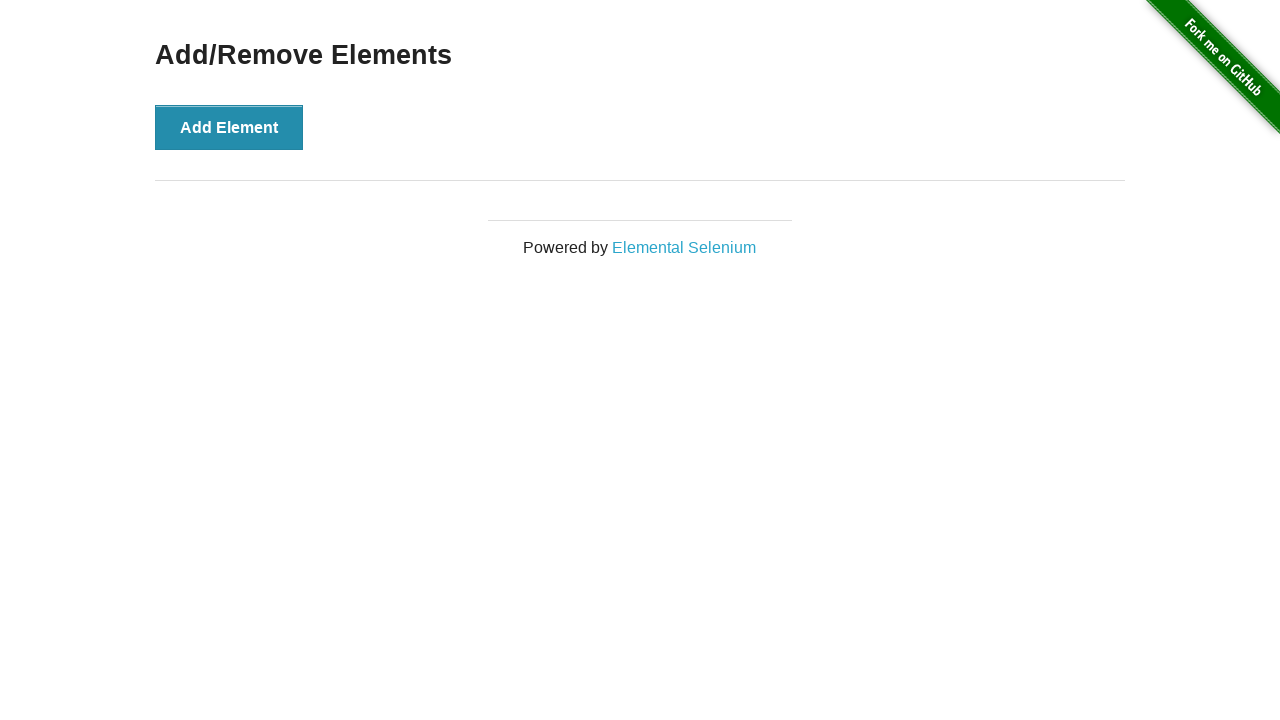

Verified element was successfully removed
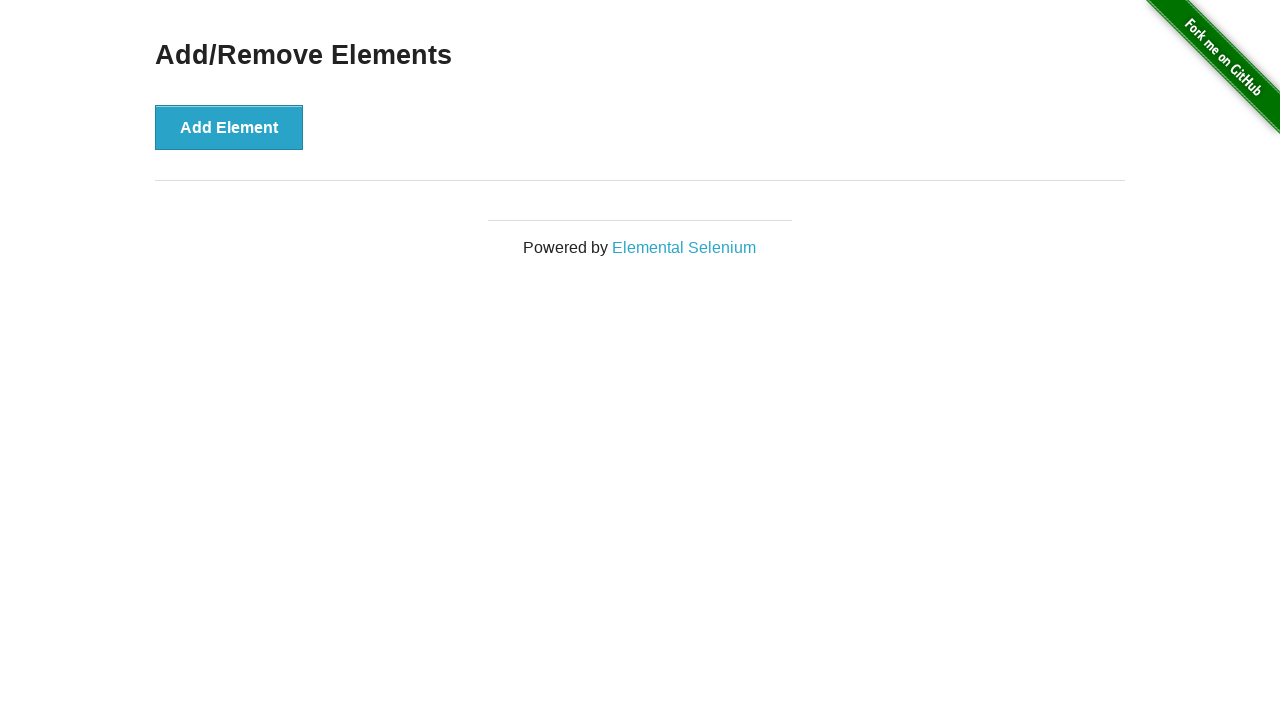

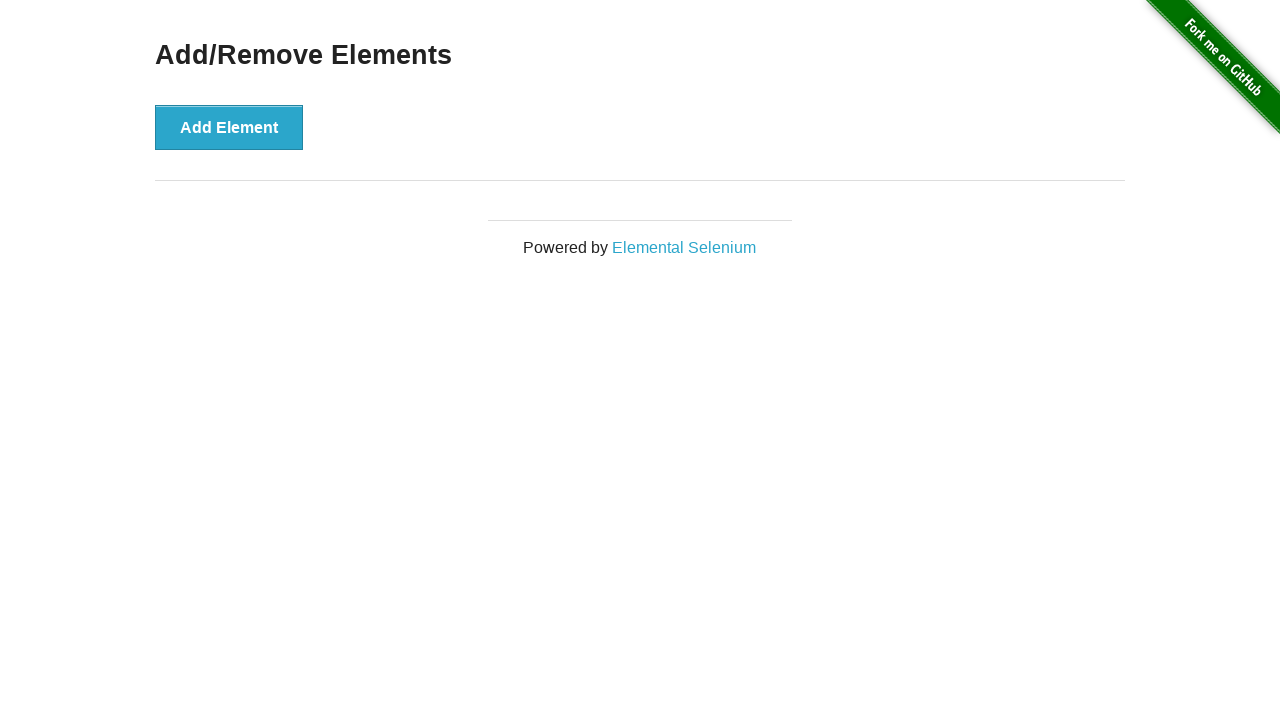